Navigates to the Calley Pro Features page with a mobile viewport size (360x640) to verify the page loads correctly

Starting URL: https://www.getcalley.com/calley-pro-features/

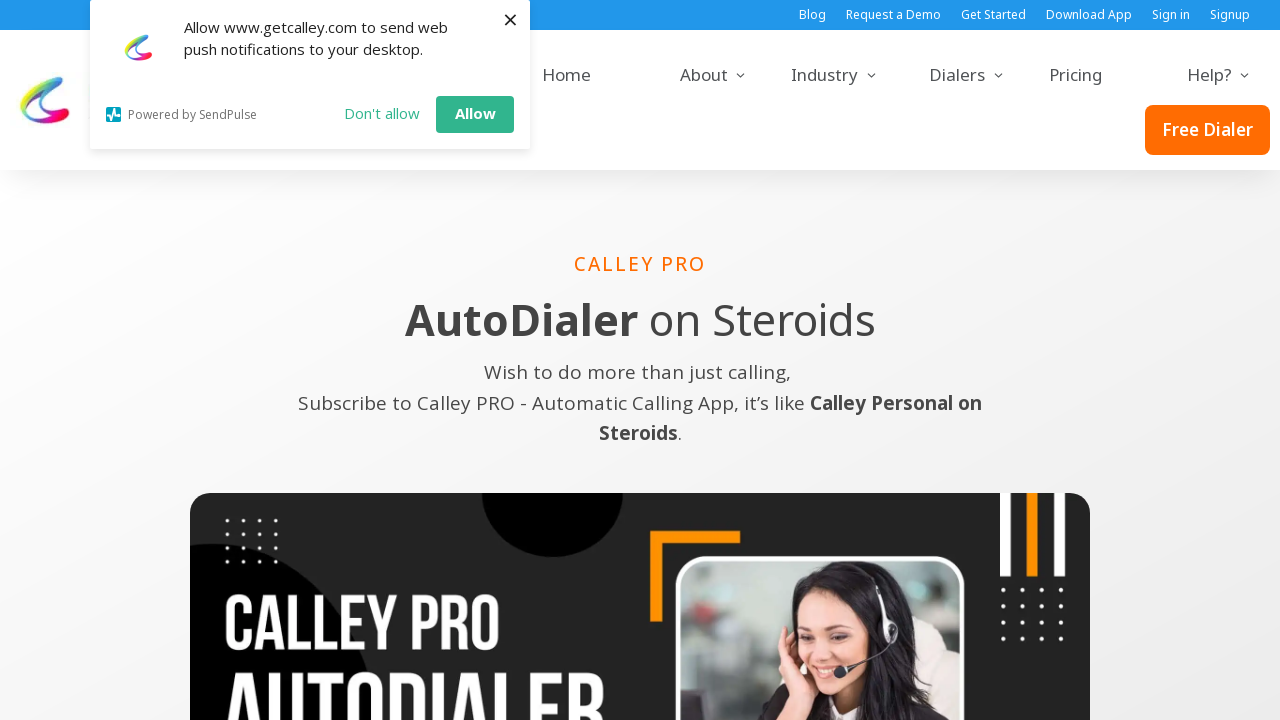

Set mobile viewport size to 360x640
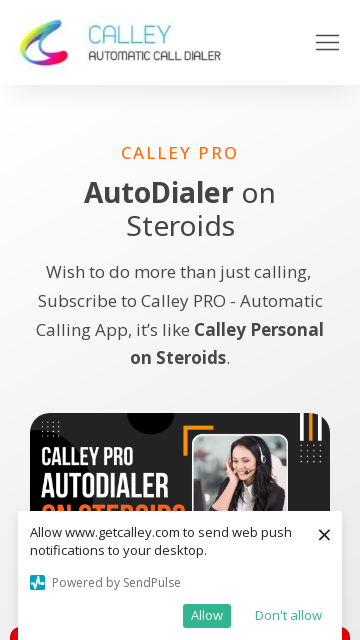

Waited for page to load with networkidle state
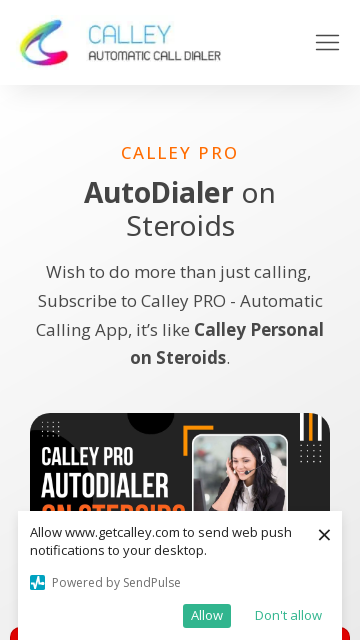

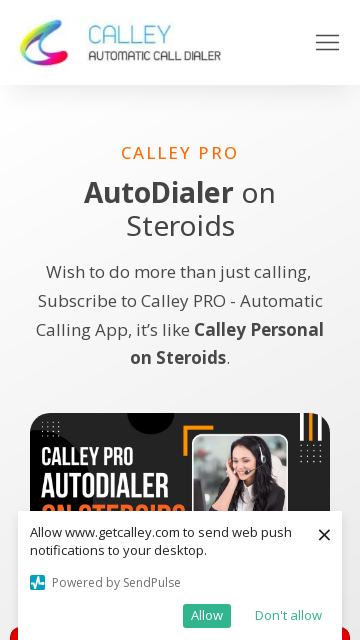